Tests sorting the "Due" column in table2 (which has helpful class attributes) in ascending order using semantic class selectors.

Starting URL: http://the-internet.herokuapp.com/tables

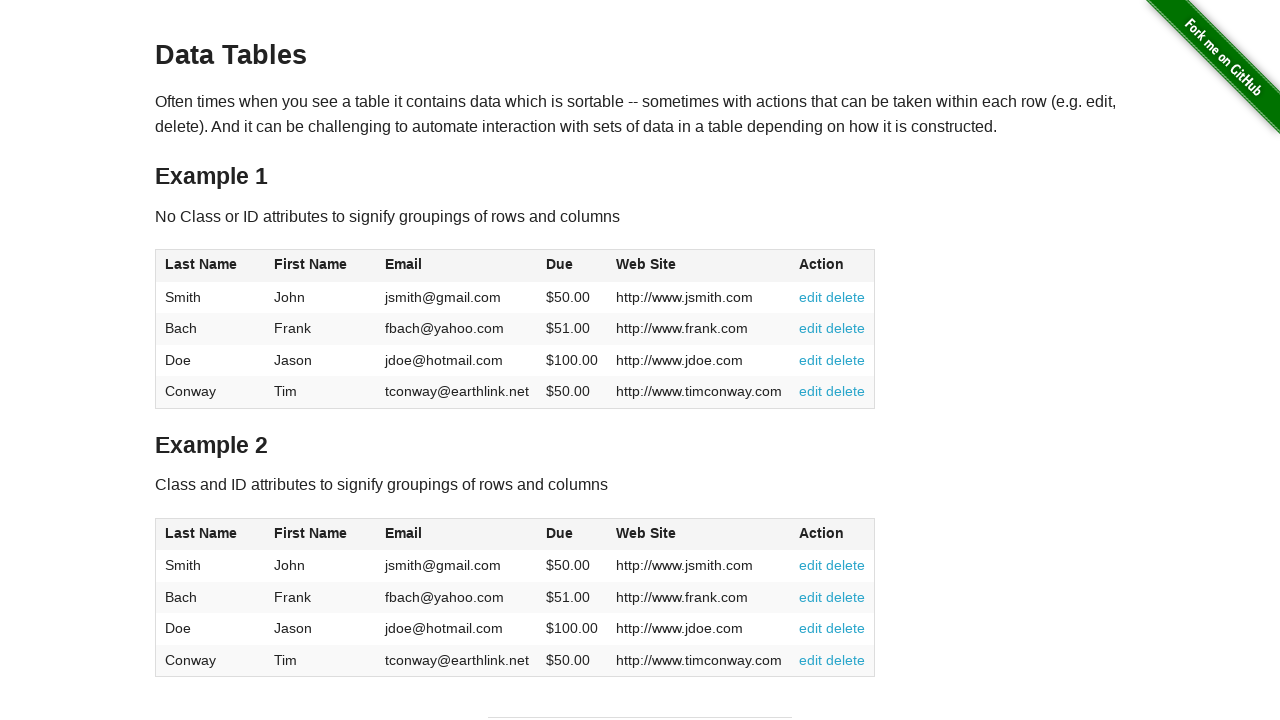

Clicked the Due column header in table2 to sort at (560, 533) on #table2 thead .dues
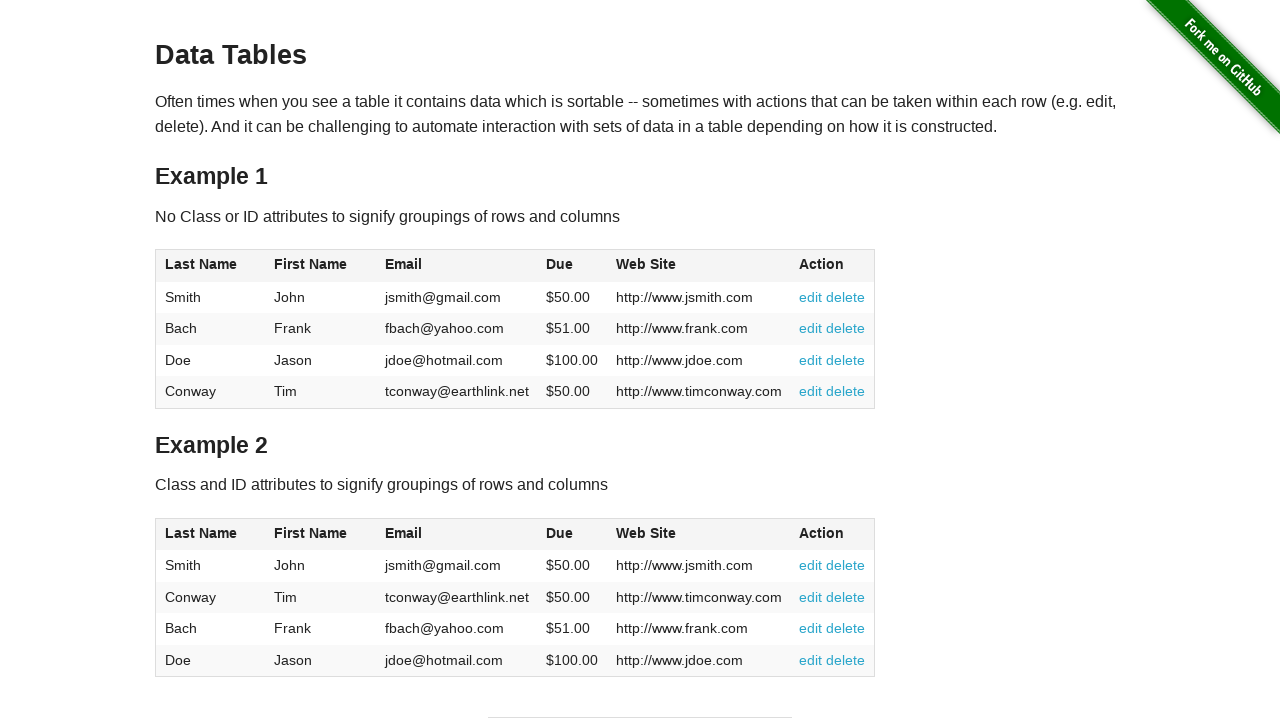

Table data loaded after sorting the Due column
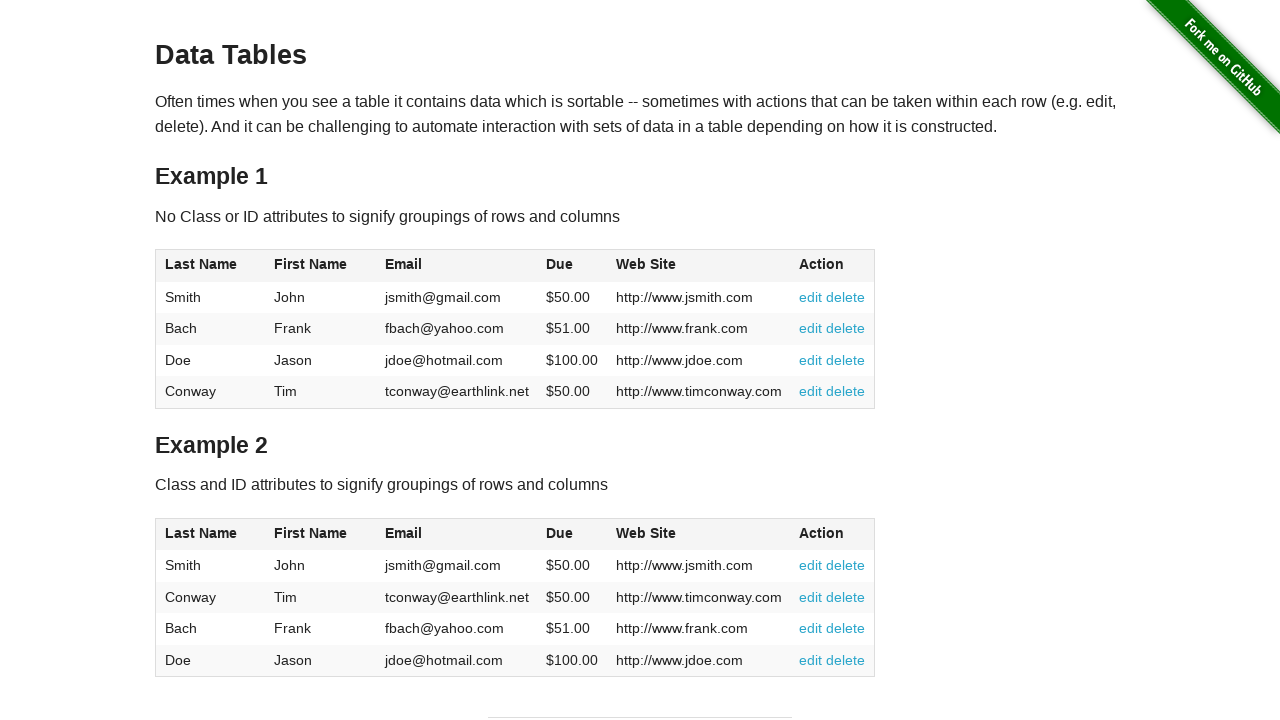

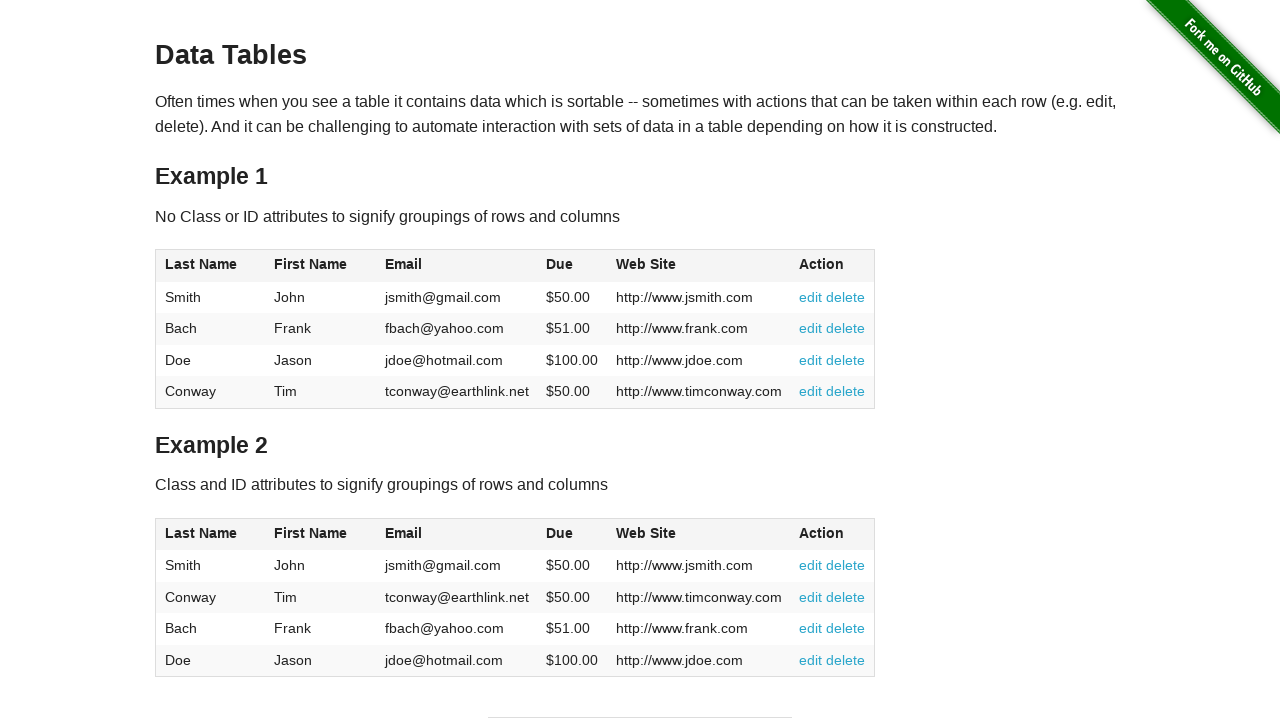